Tests editable/searchable dropdown functionality by both clicking and typing to search and select country options.

Starting URL: https://react.semantic-ui.com/maximize/dropdown-example-search-selection/

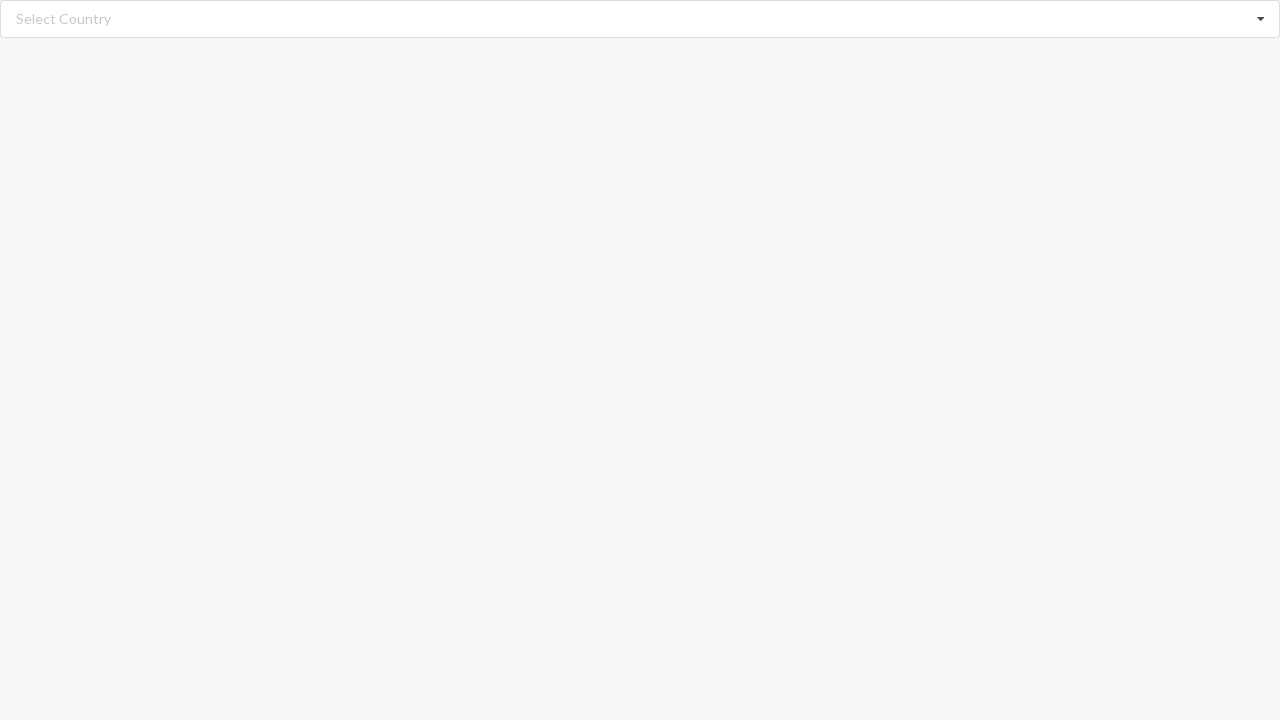

Clicked search input to open dropdown at (641, 19) on input.search
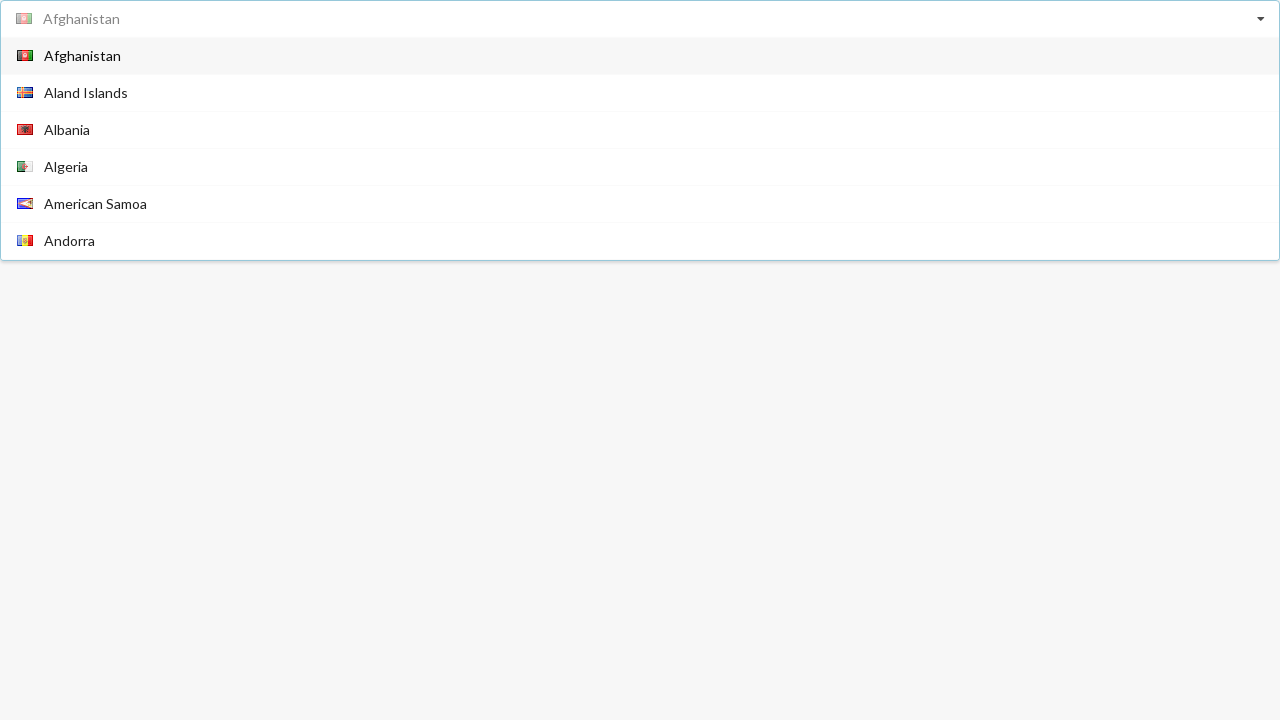

Dropdown items loaded
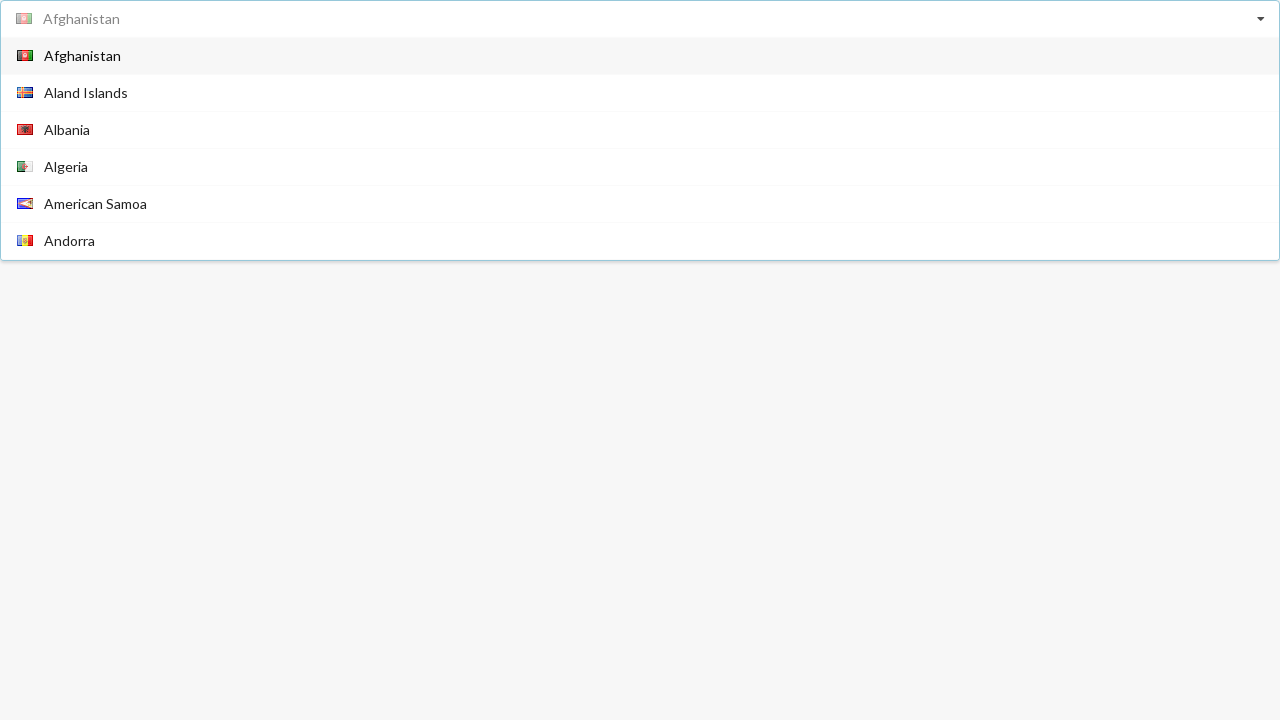

Selected 'Angola' from dropdown at (66, 148) on div.item span:has-text('Angola')
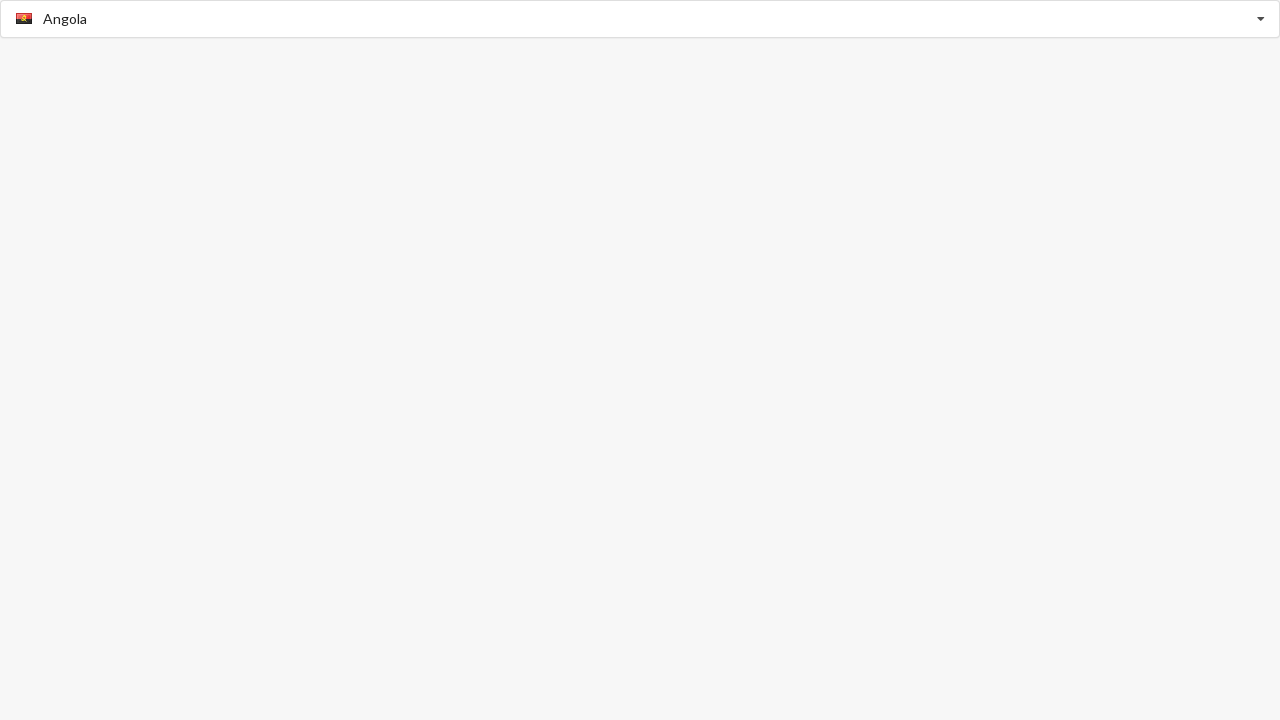

Verified 'Angola' was selected correctly
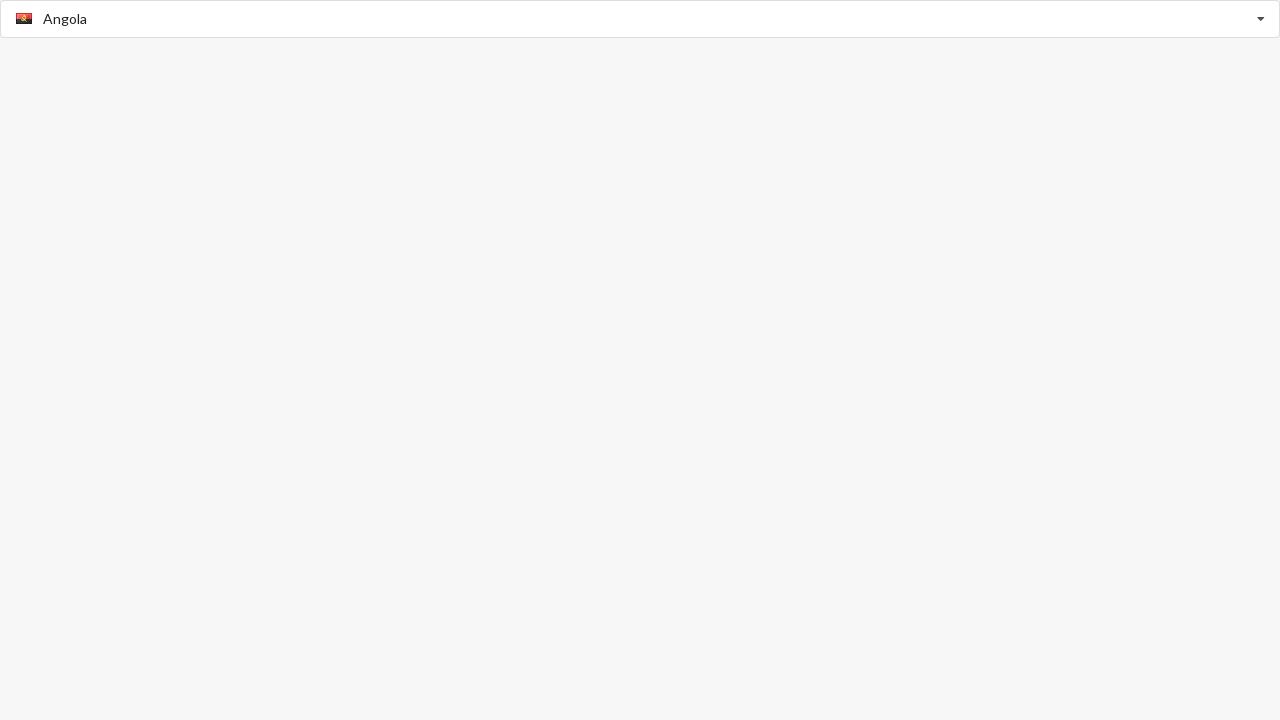

Reloaded page
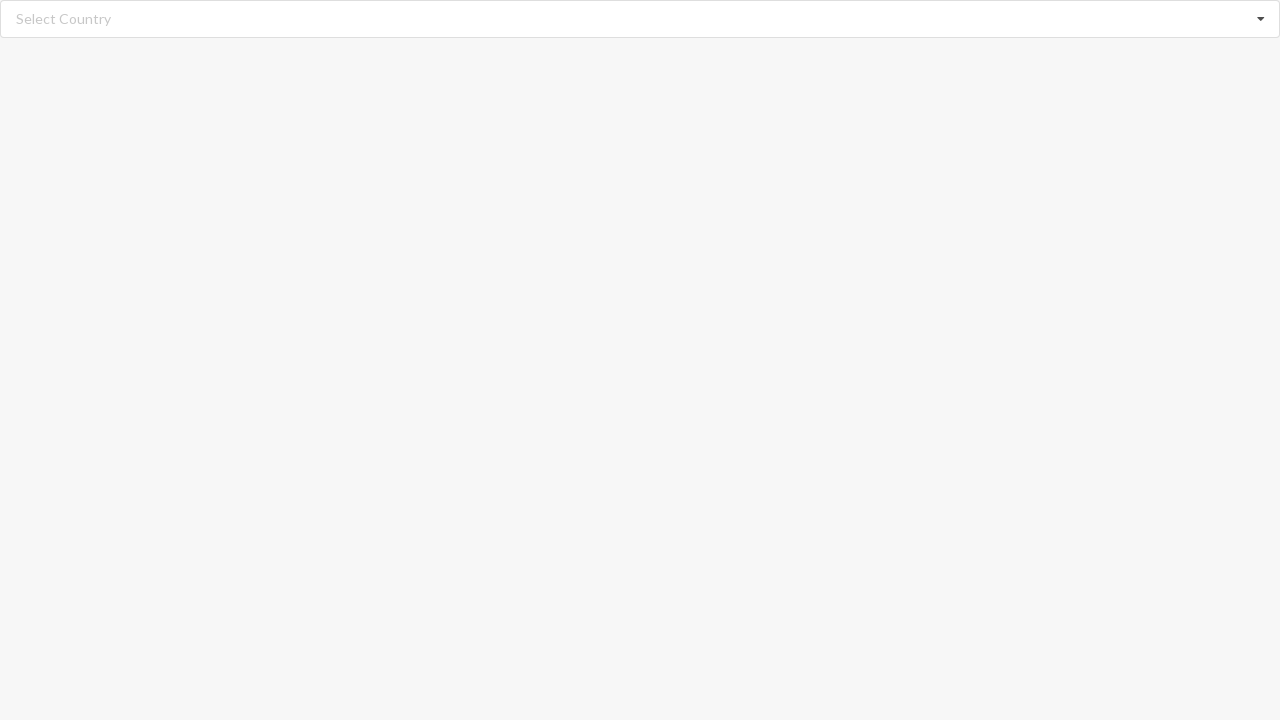

Page load completed
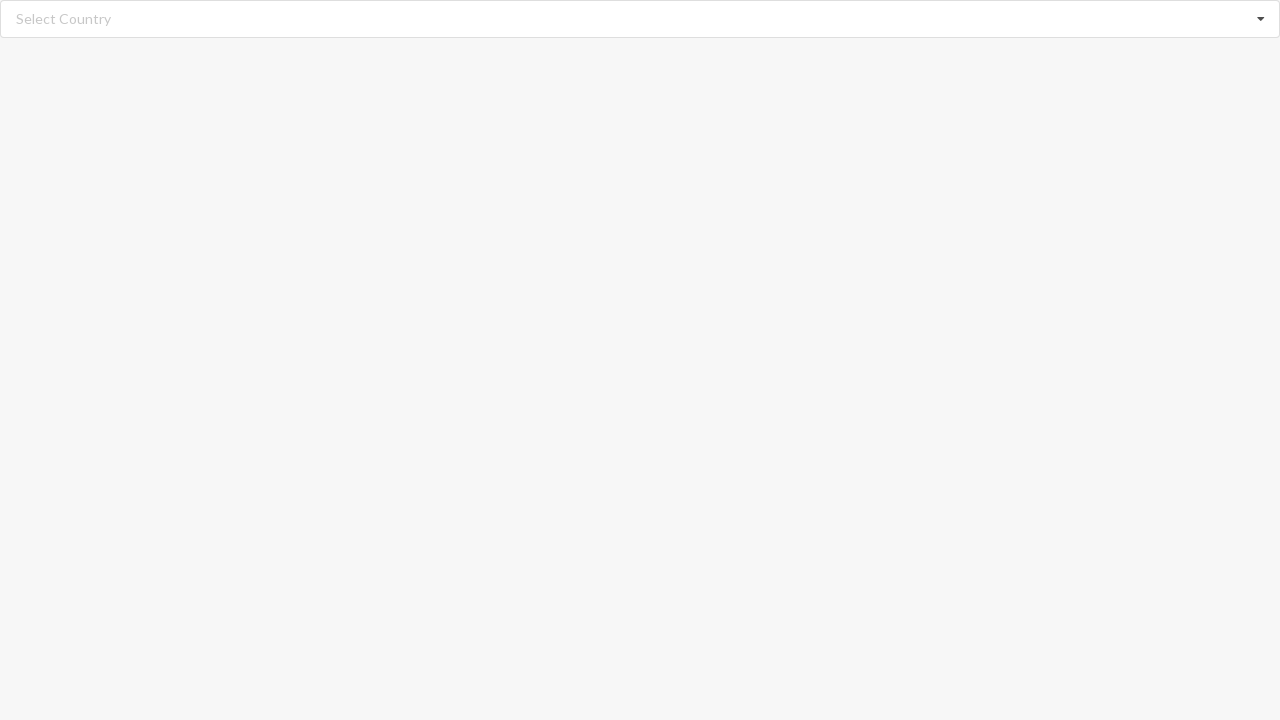

Typed 'Argentina' in search field on input.search
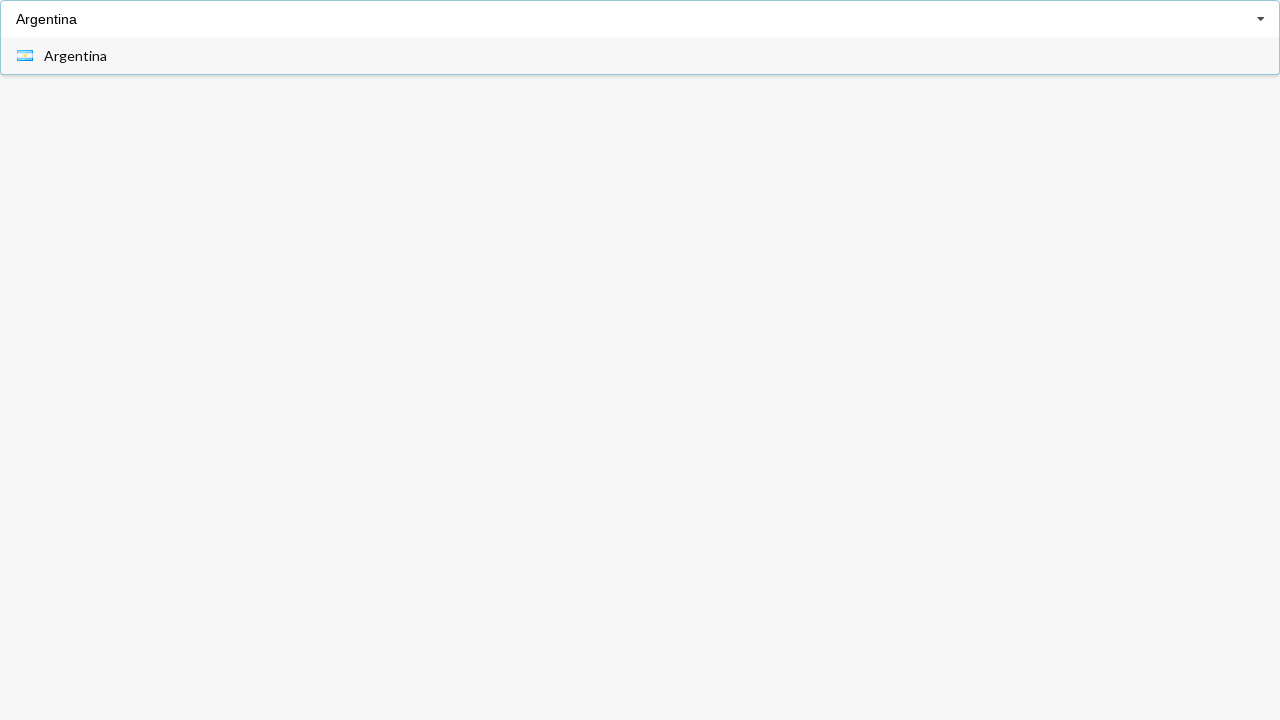

Dropdown filtered results loaded
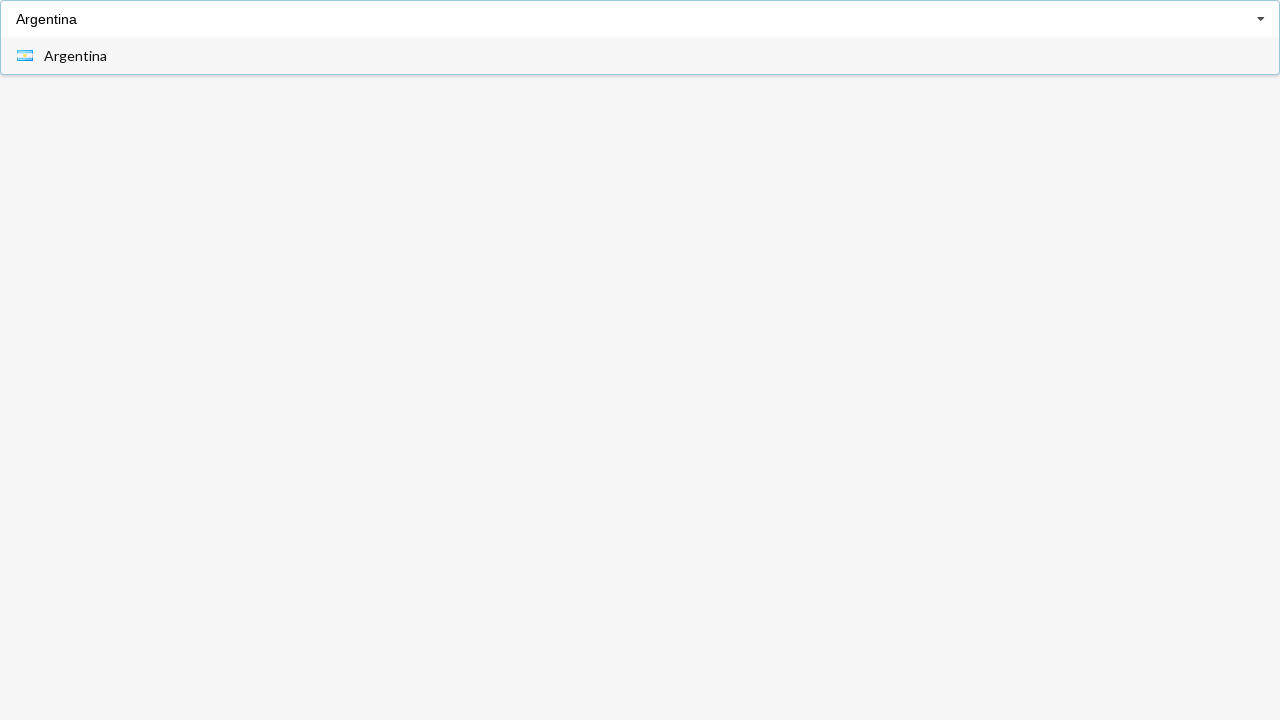

Selected 'Argentina' from filtered dropdown at (76, 56) on div.item span:has-text('Argentina')
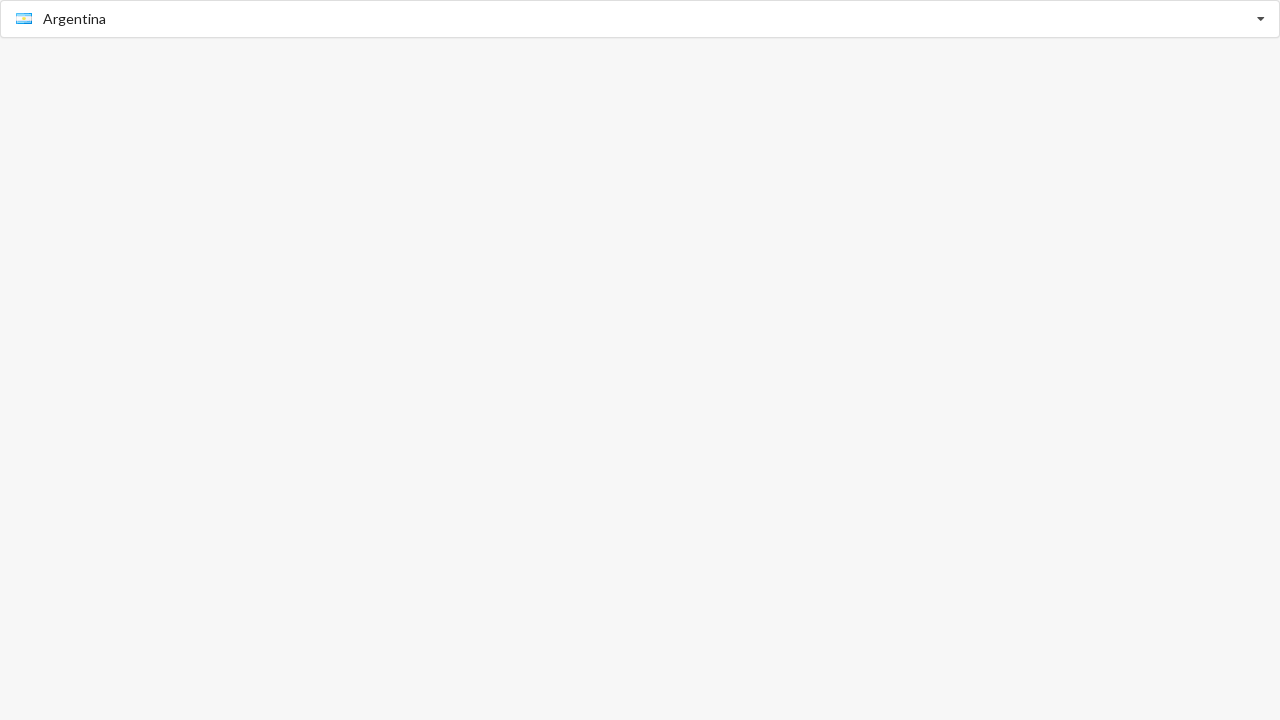

Verified 'Argentina' was selected correctly
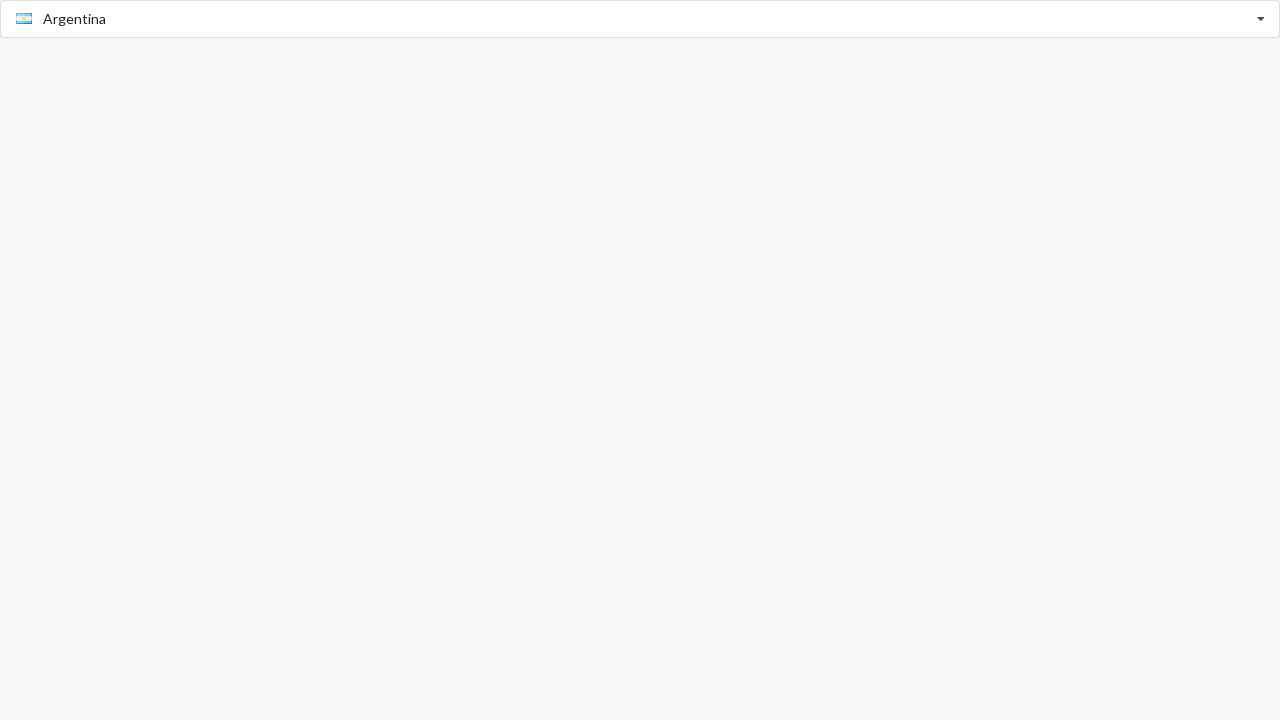

Reloaded page
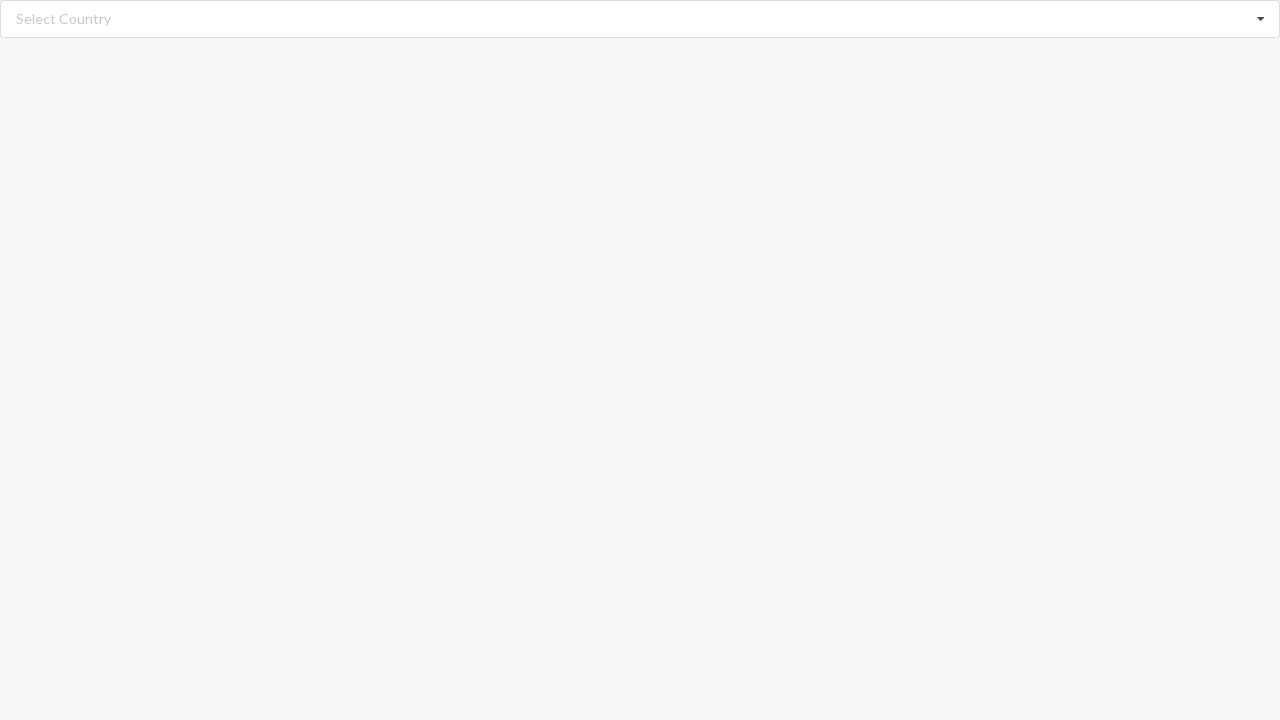

Page load completed
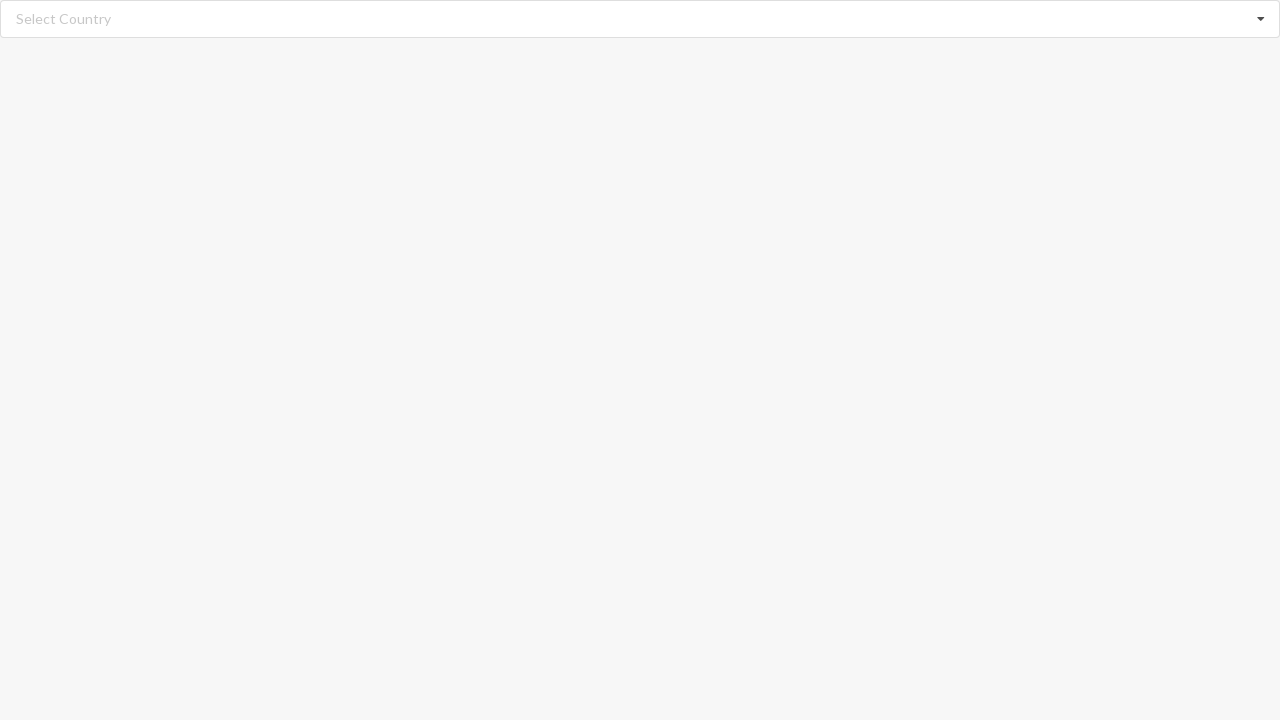

Clicked search input to open dropdown at (641, 19) on input.search
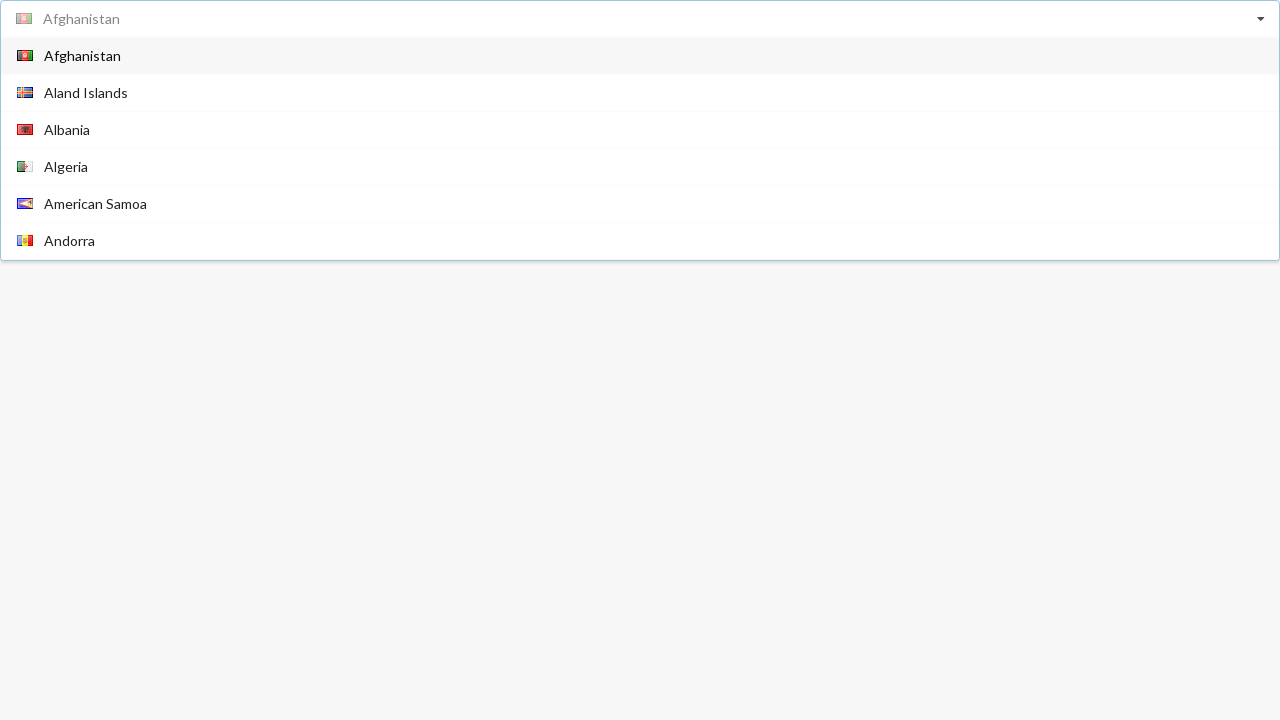

Dropdown items loaded
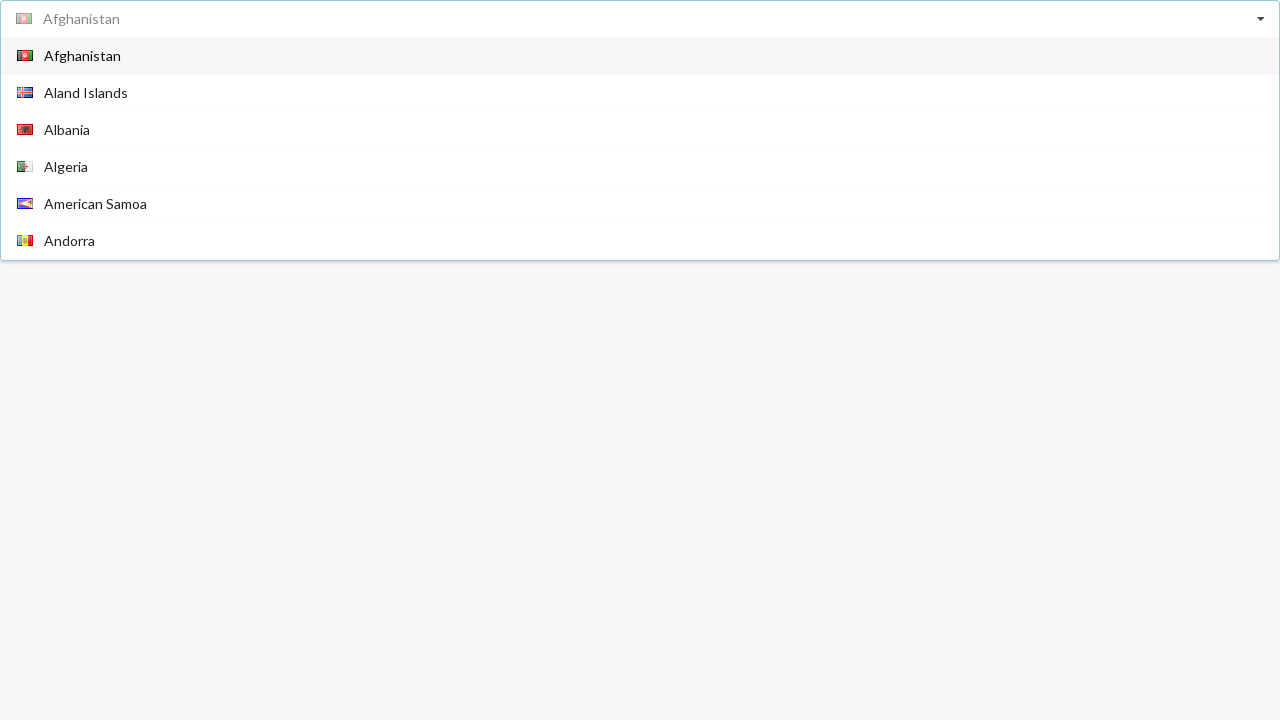

Selected 'Belarus' from dropdown at (68, 148) on div.item span:has-text('Belarus')
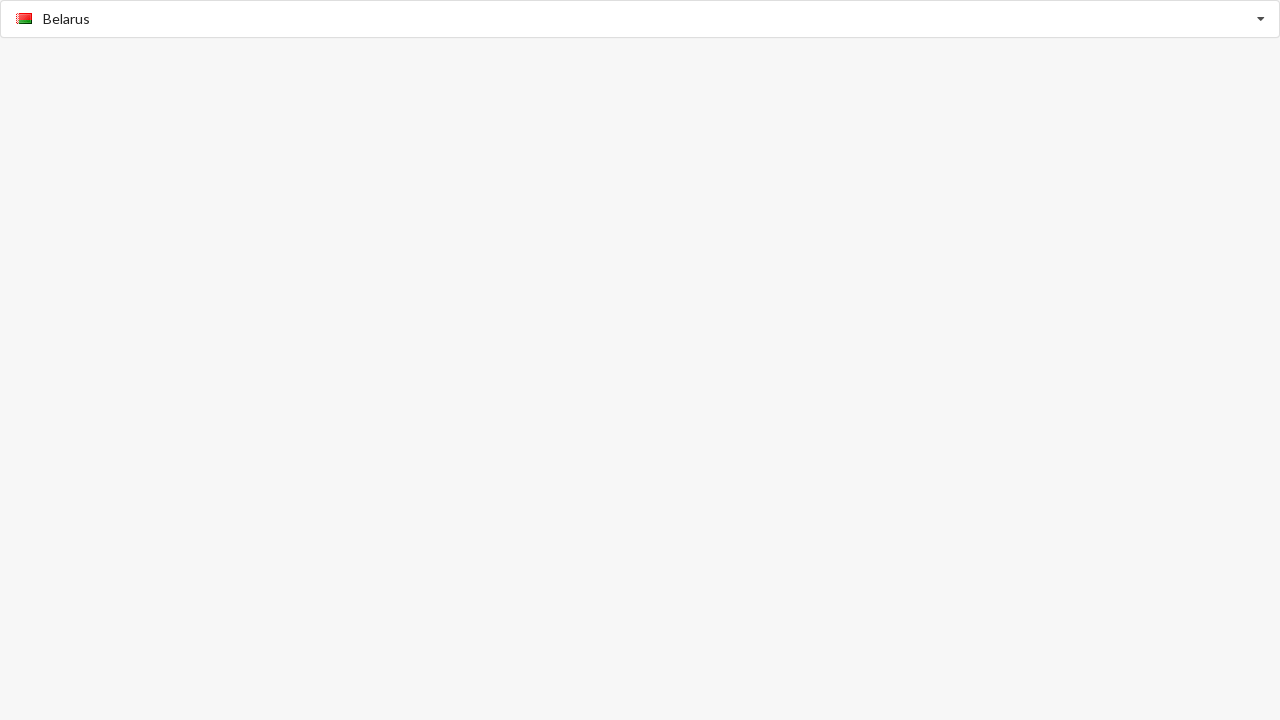

Verified 'Belarus' was selected correctly
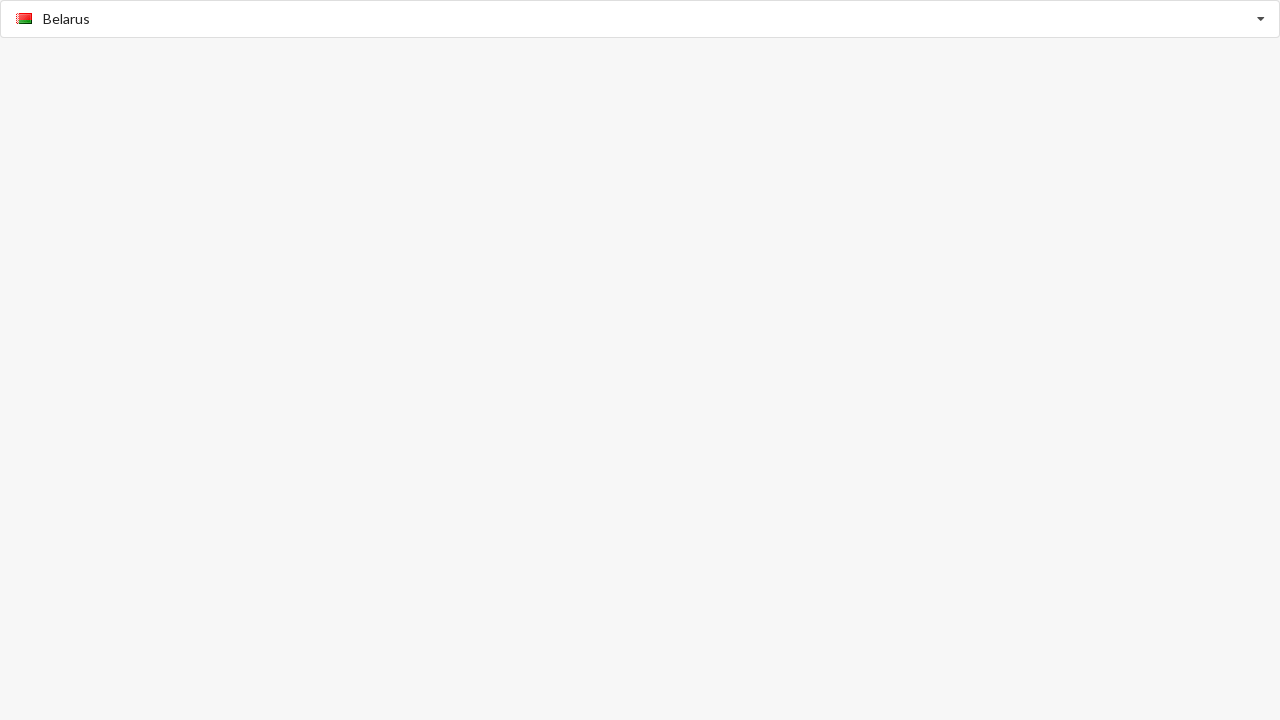

Reloaded page
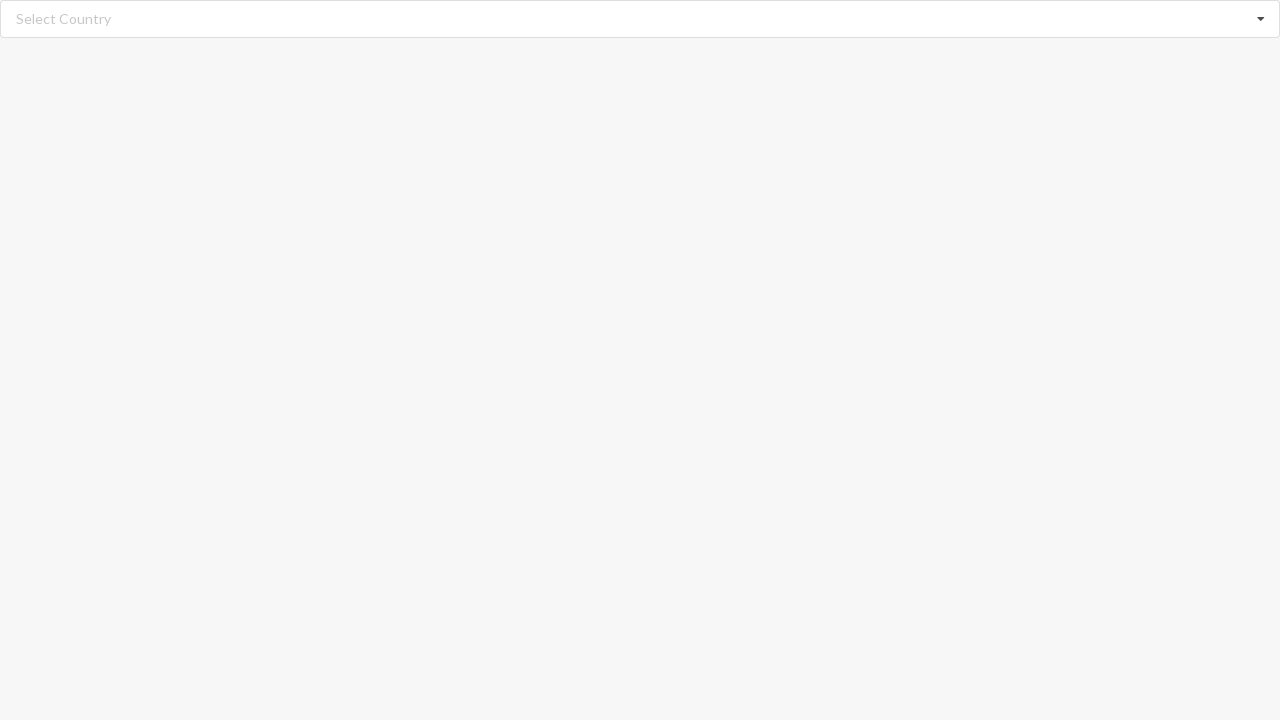

Page load completed
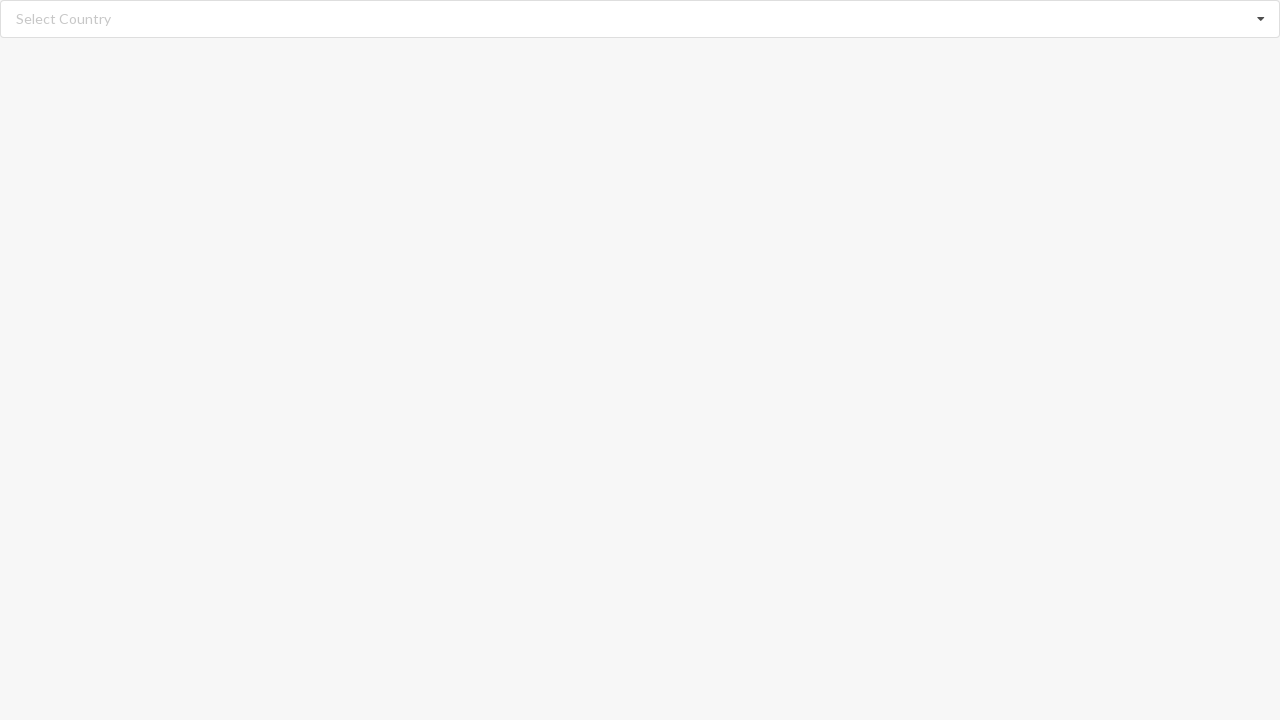

Typed 'Bangladesh' in search field on input.search
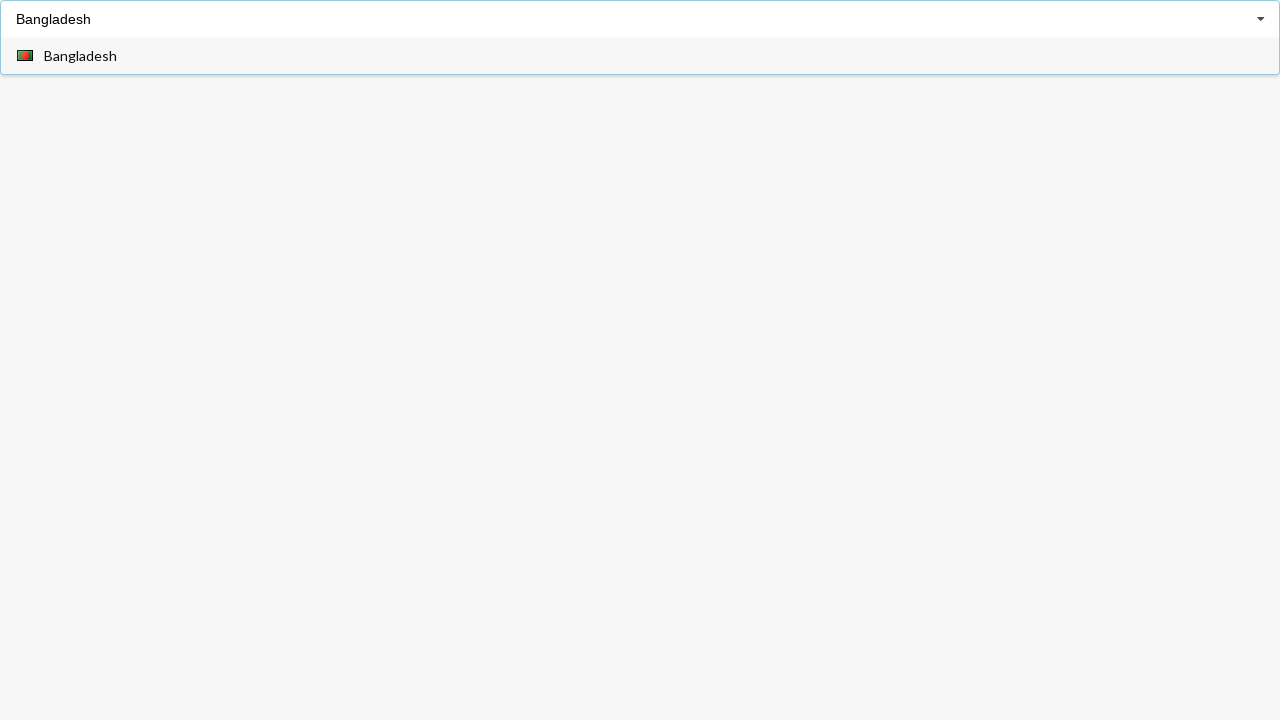

Dropdown filtered results loaded
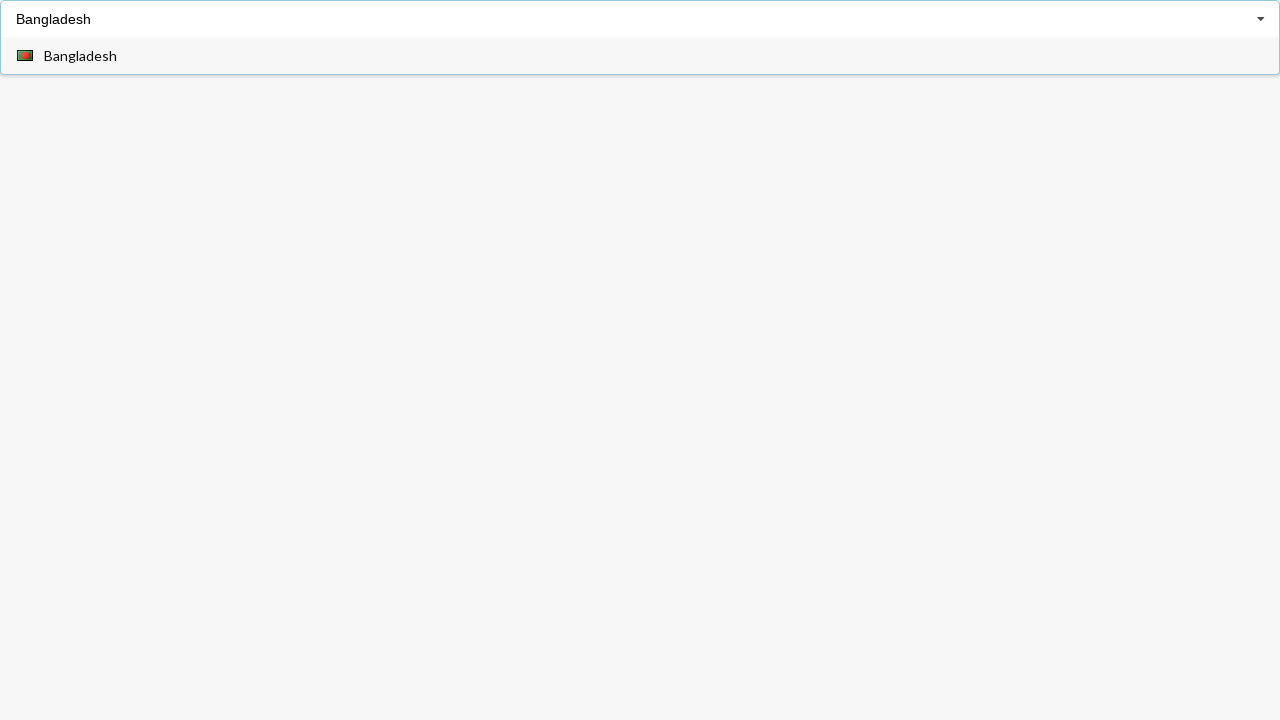

Selected 'Bangladesh' from filtered dropdown at (80, 56) on div.item span:has-text('Bangladesh')
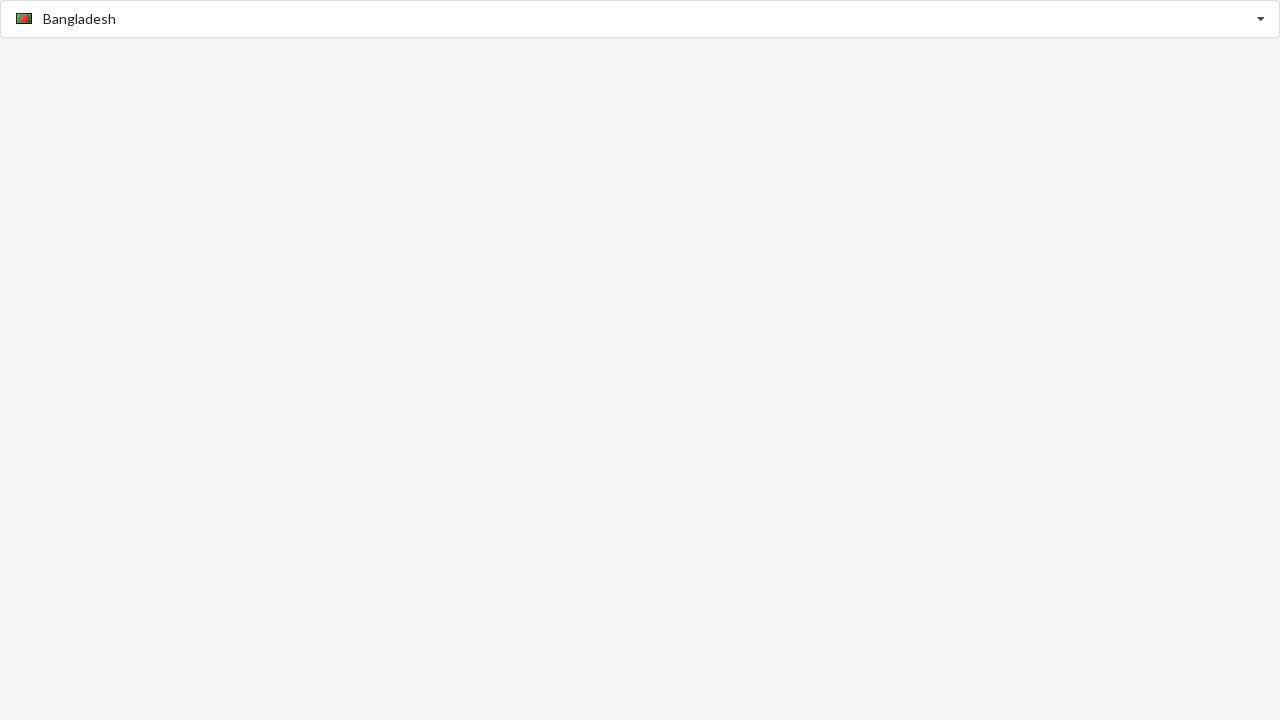

Verified 'Bangladesh' was selected correctly
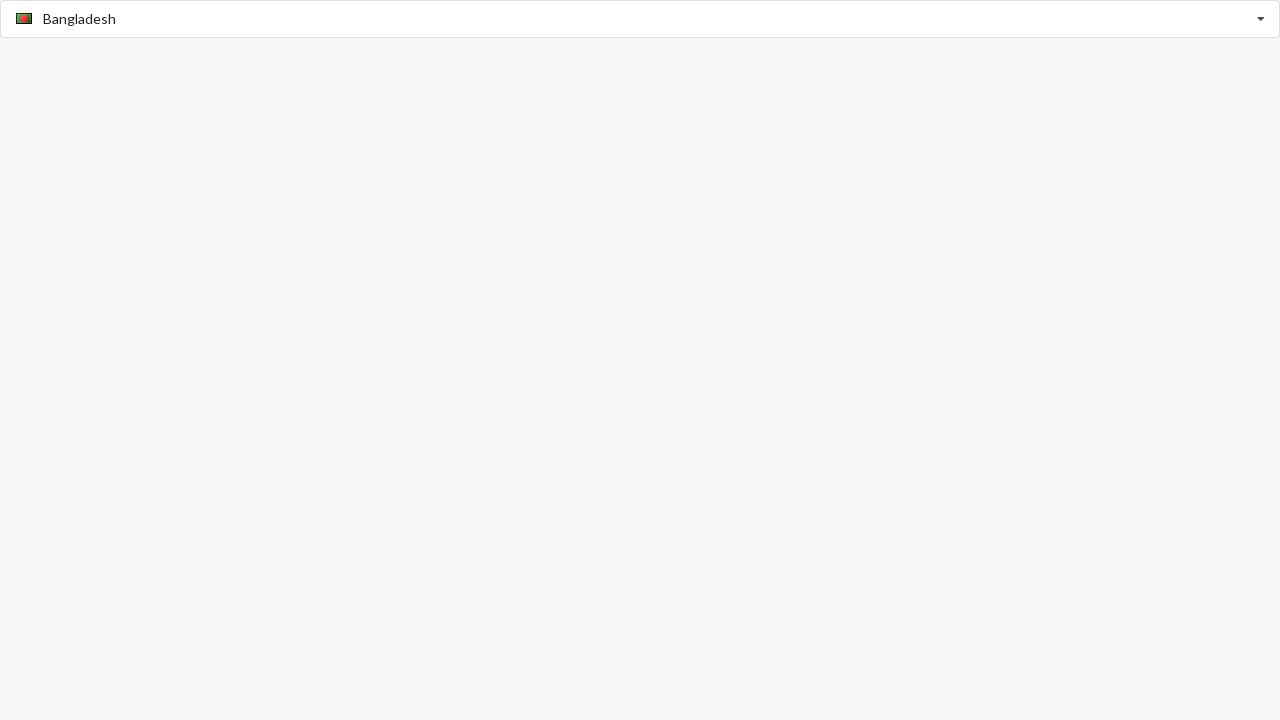

Reloaded page
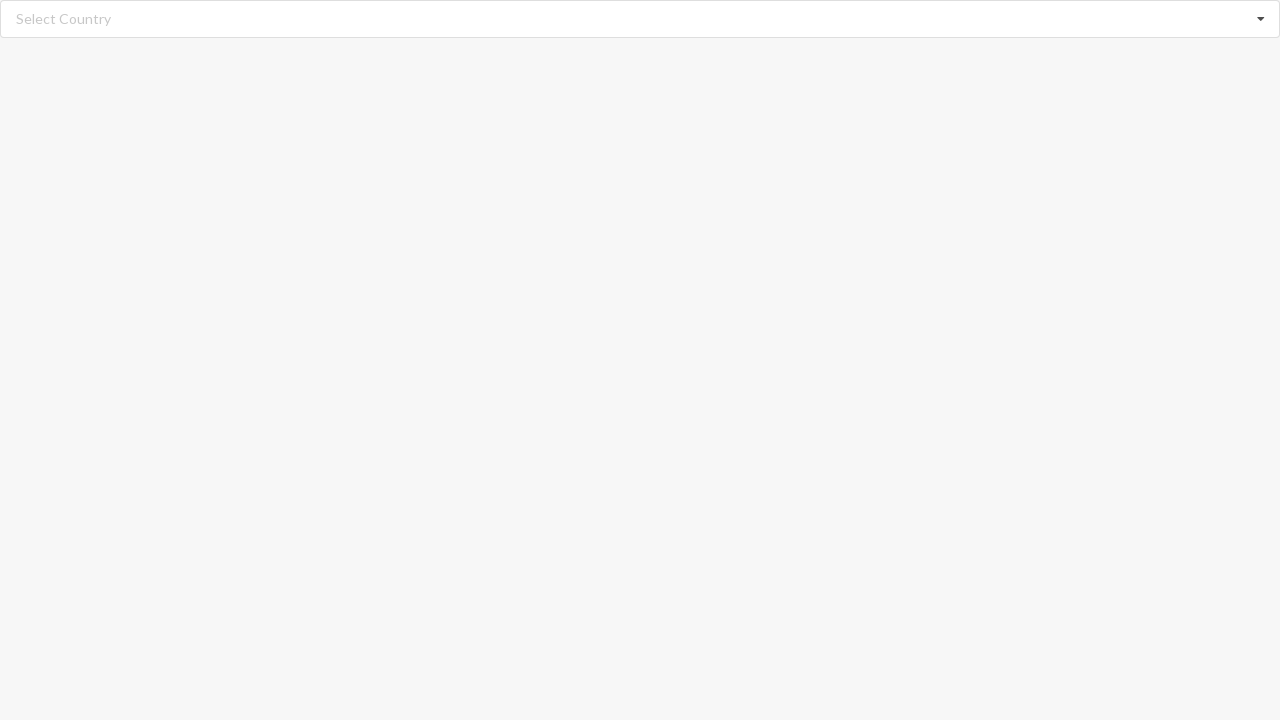

Page load completed
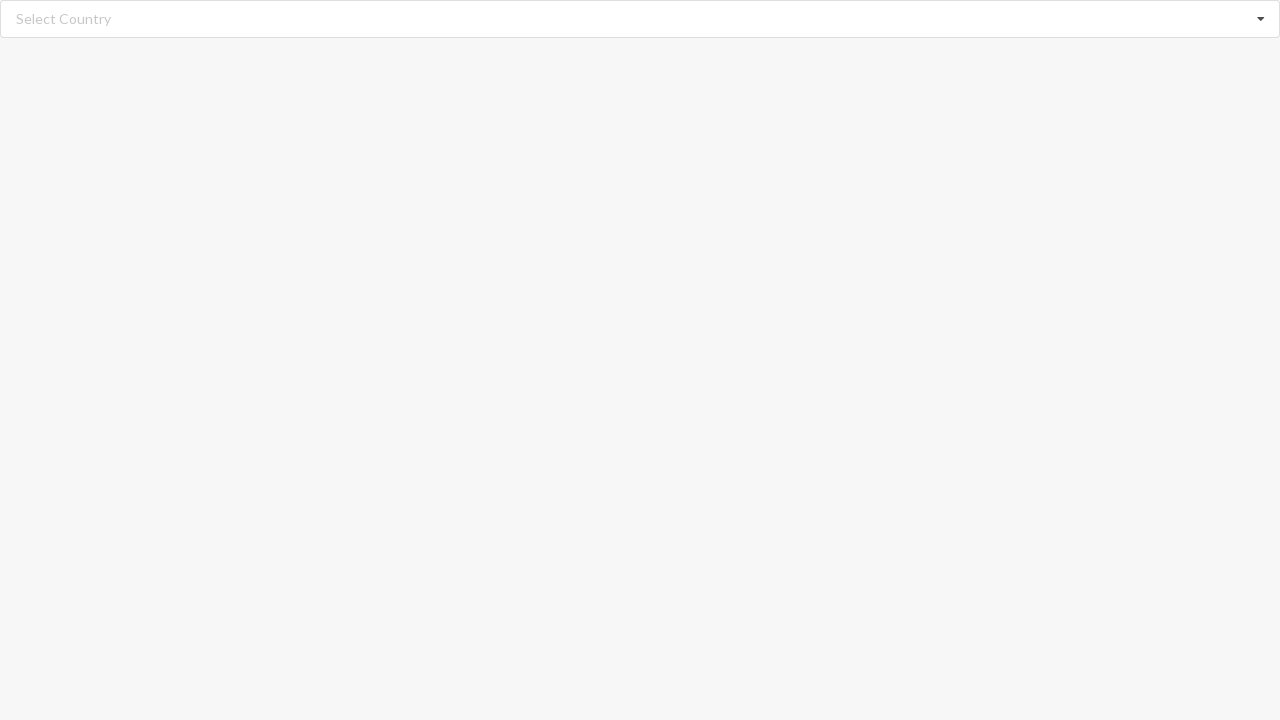

Typed 'Andorra' in search field on input.search
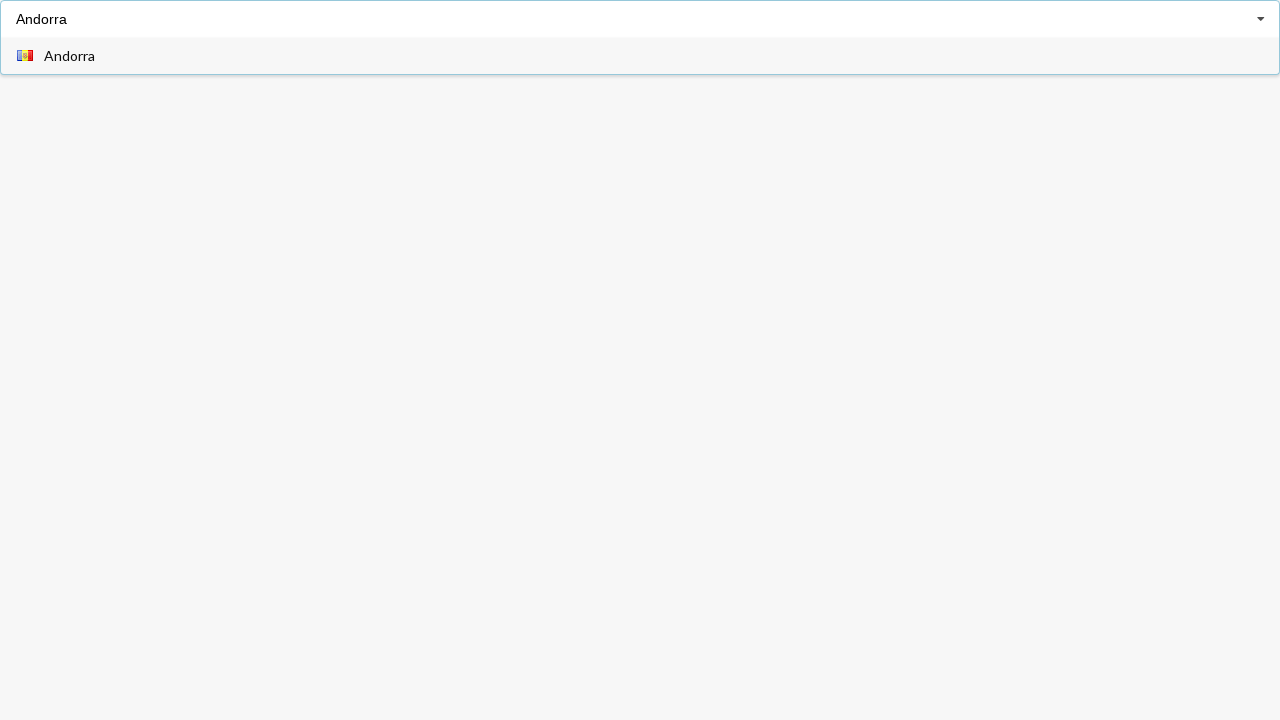

Dropdown filtered results loaded
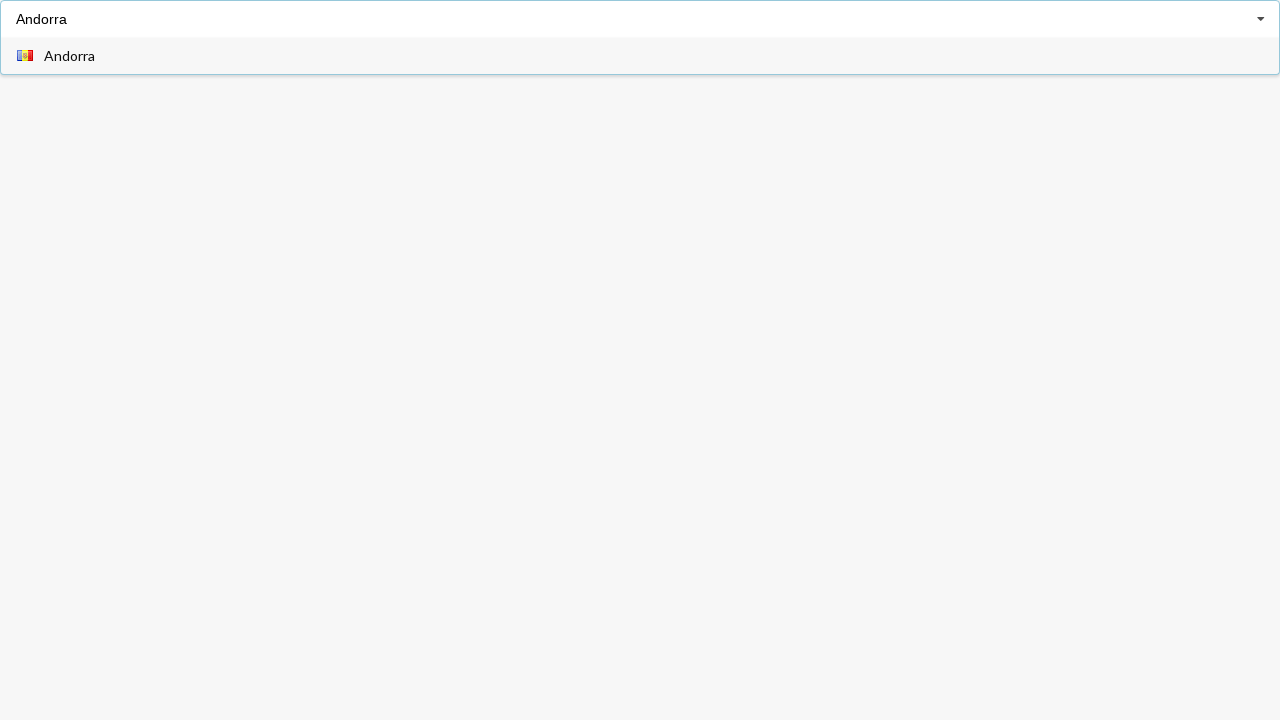

Selected 'Andorra' from filtered dropdown at (70, 56) on div.item span:has-text('Andorra')
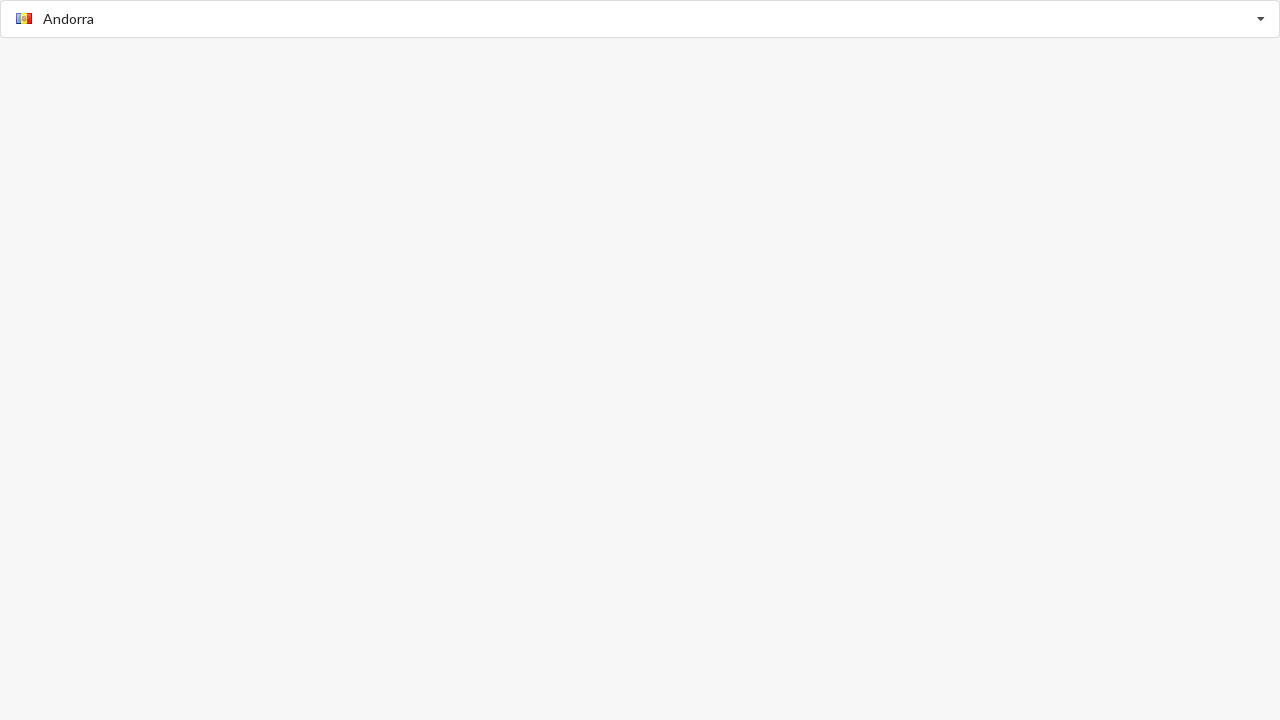

Verified 'Andorra' was selected correctly
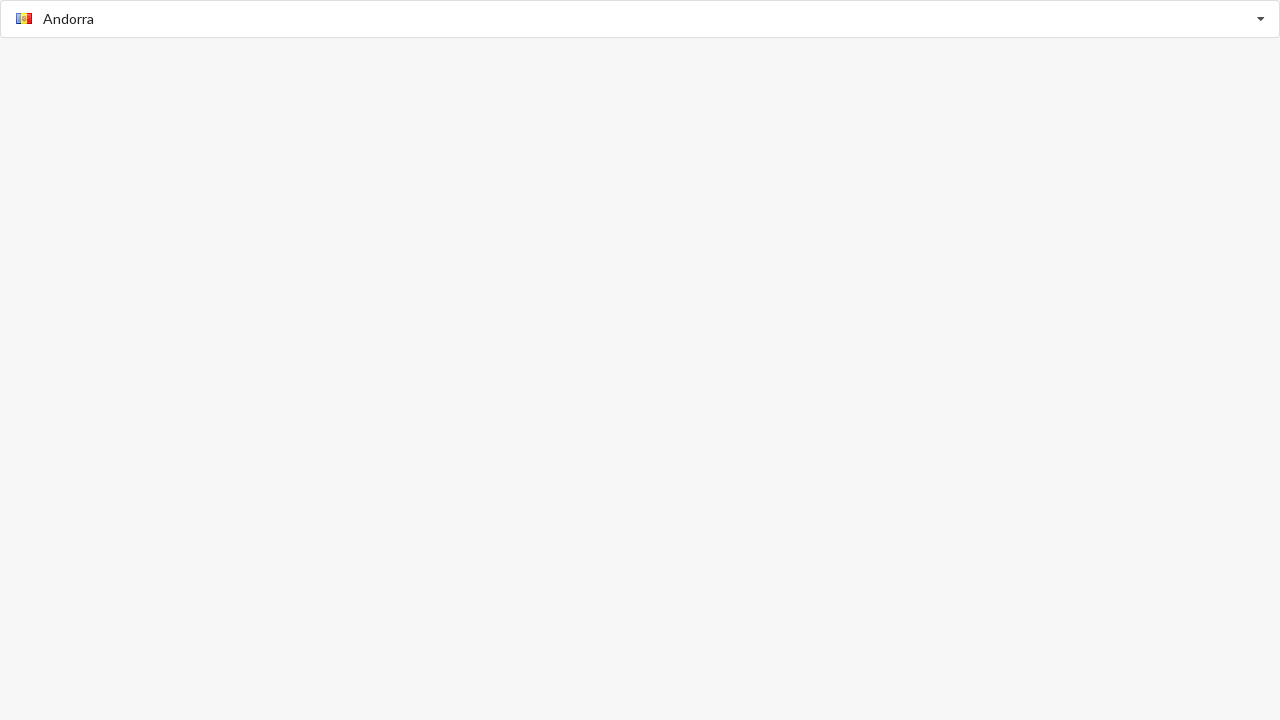

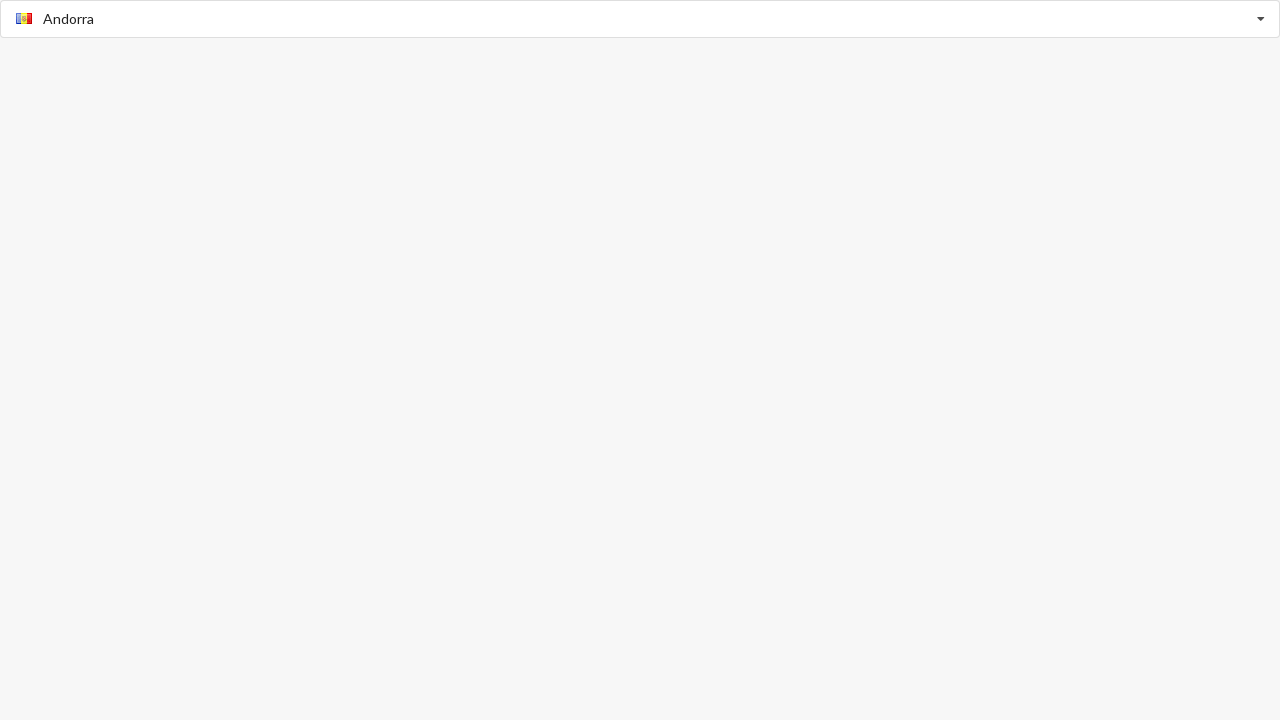